Tests a progress bar by clicking Start and Pause buttons, then navigates to a modal page and clicks to open a modal dialog.

Starting URL: https://demoapps.qspiders.com/ui/progress?sublist=0

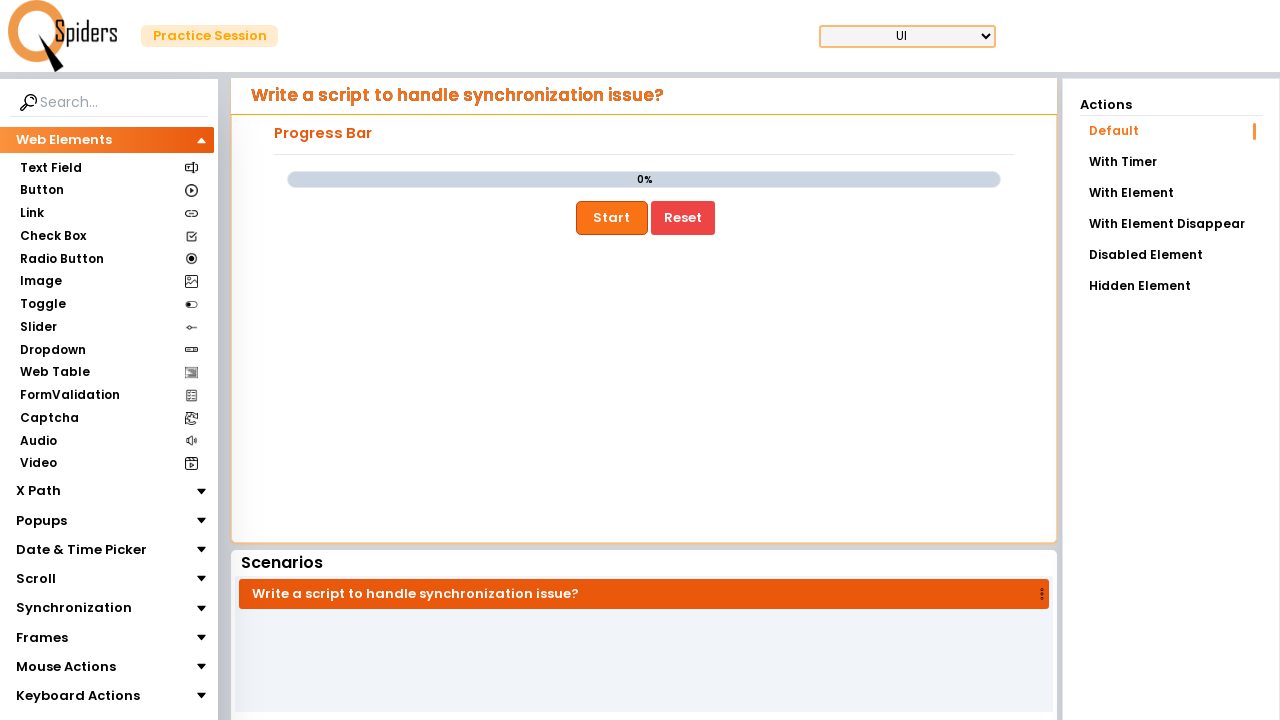

Clicked Start button to begin progress bar at (612, 218) on xpath=//button[text()='Start']
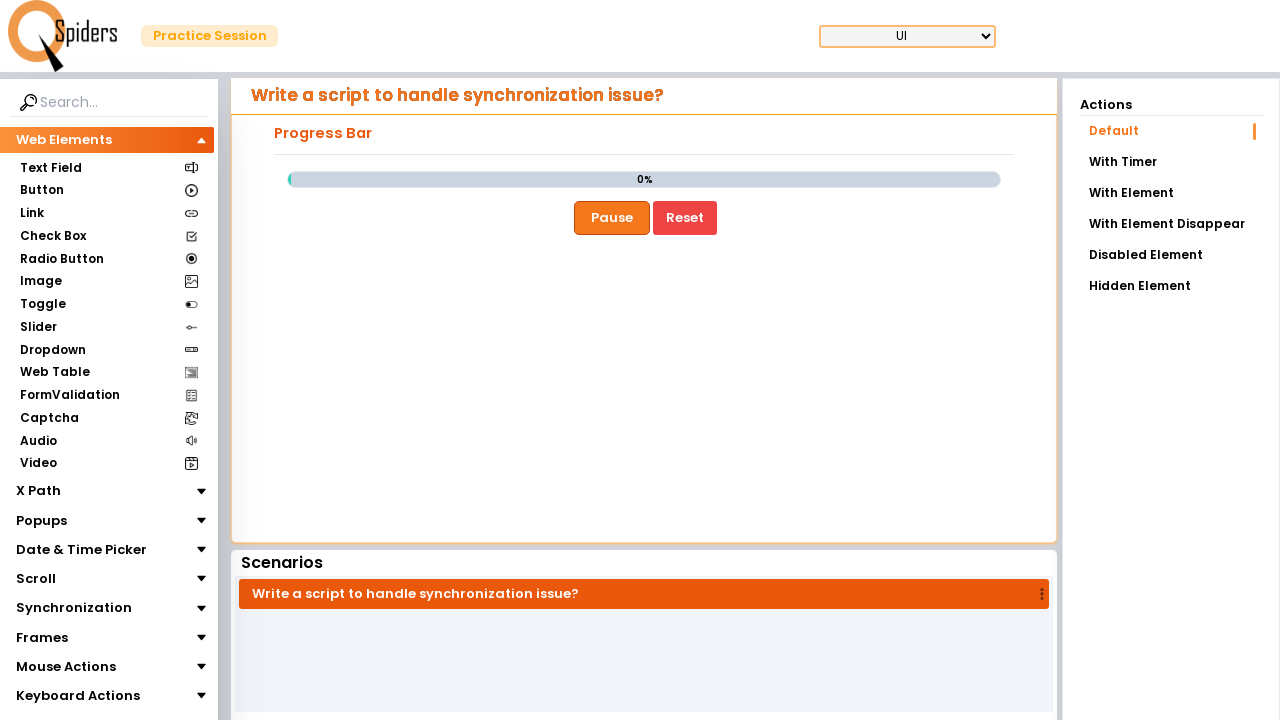

Waited 6 seconds for progress bar to advance
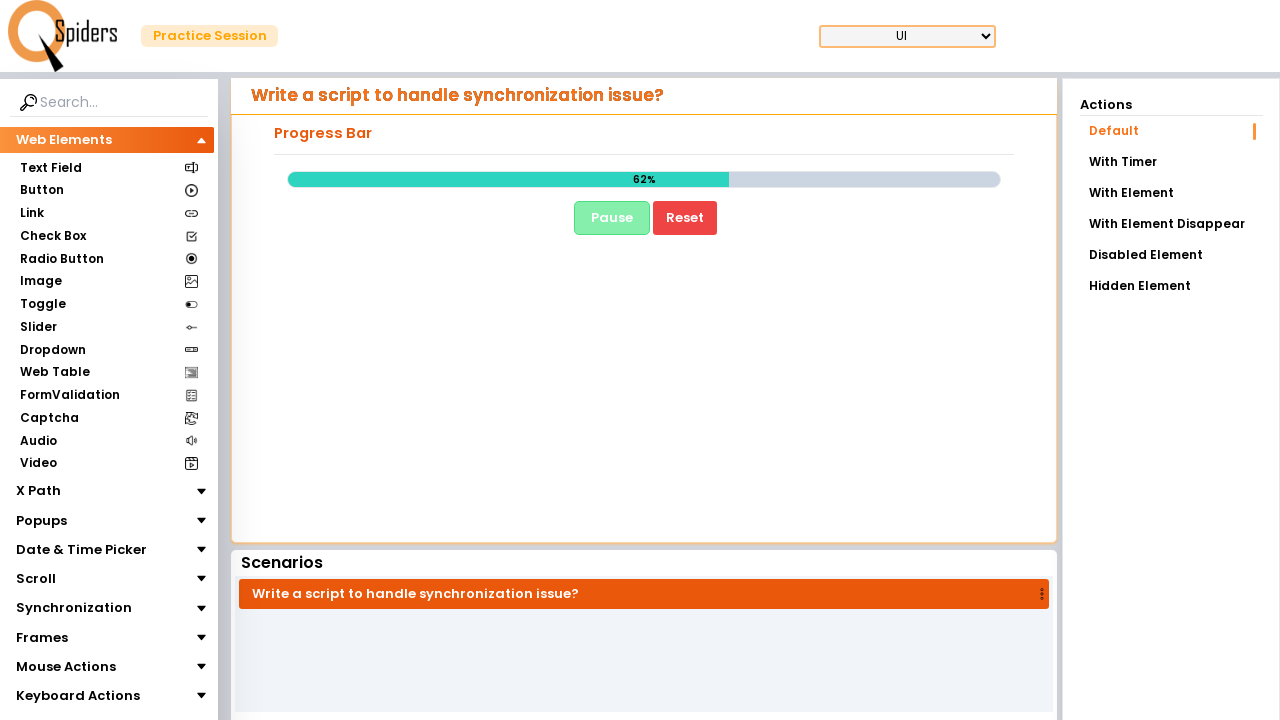

Clicked Pause button to stop progress bar at (612, 218) on xpath=//button[text()='Pause']
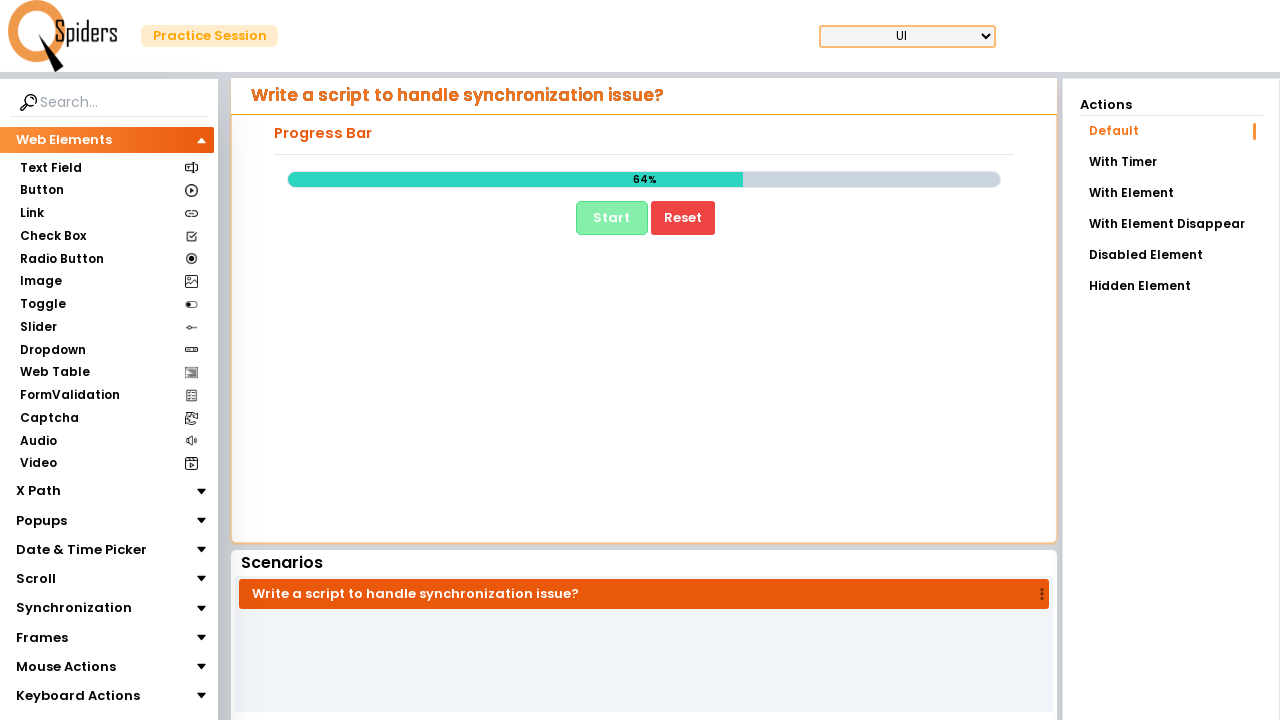

Navigated to modal page
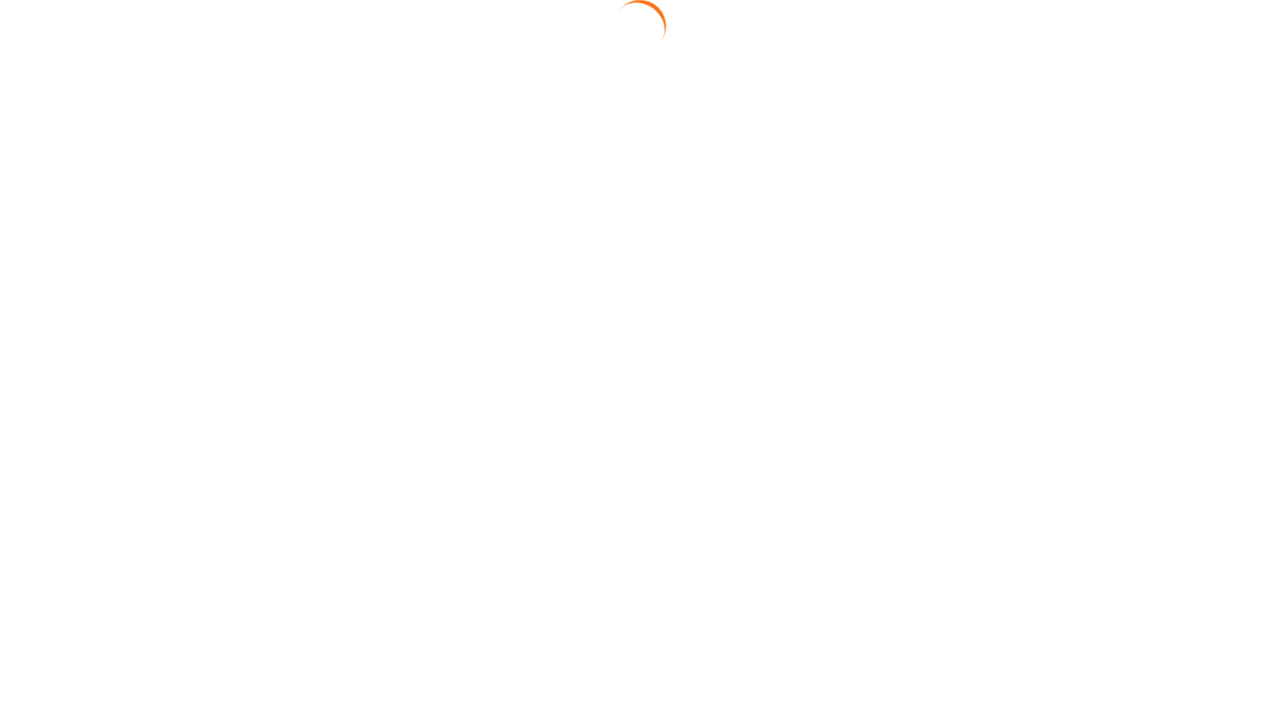

Clicked to open modal dialog at (644, 302) on #modal1
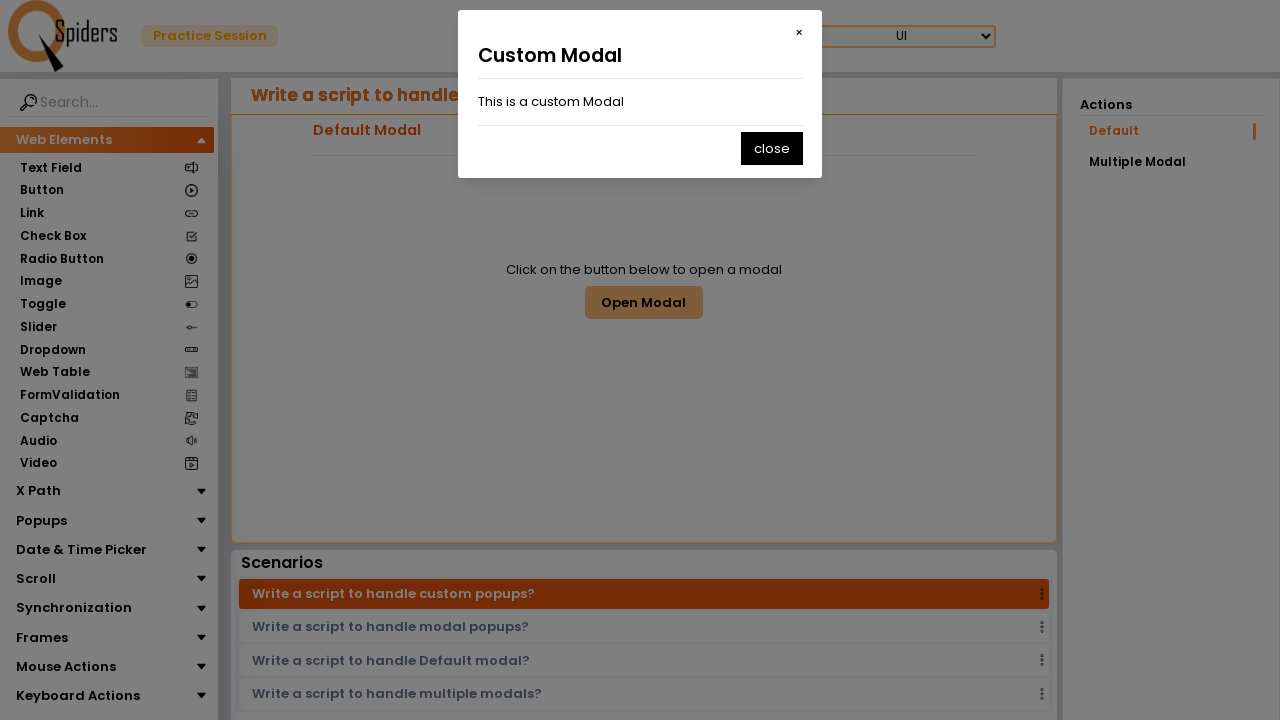

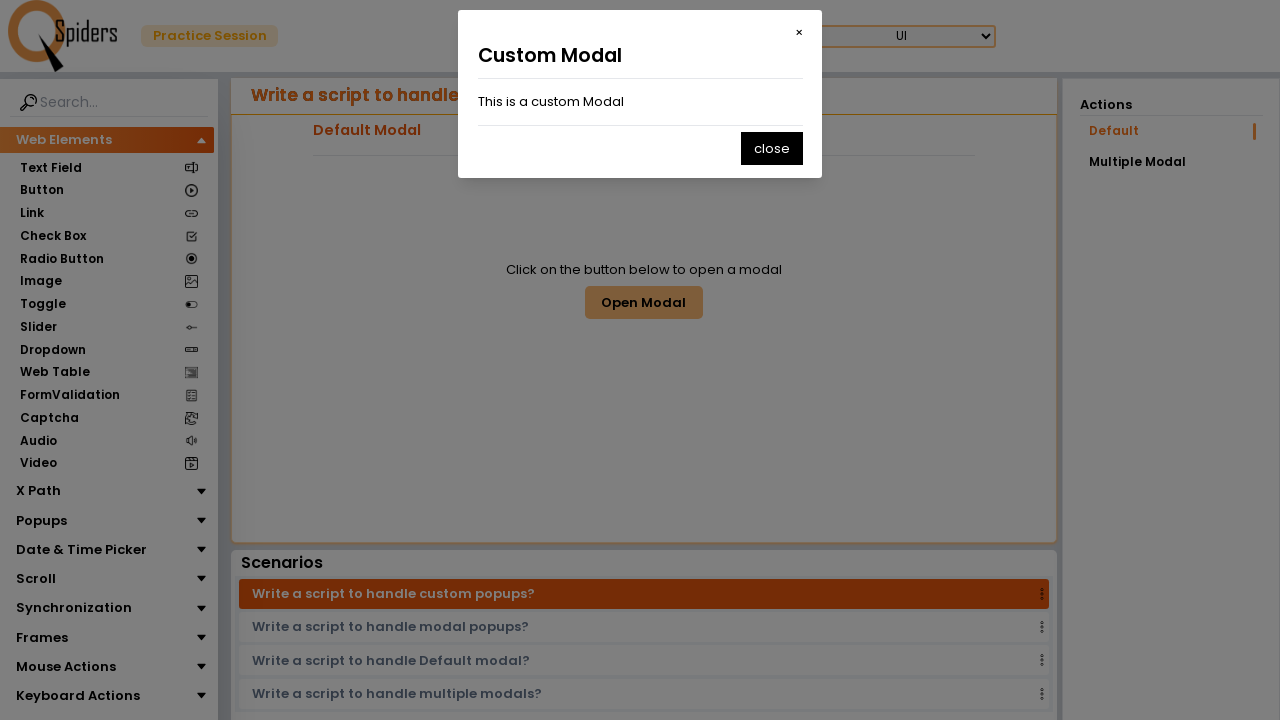